Tests contact form submission by filling in name, email, phone, subject and description fields and verifying the success message

Starting URL: https://automationintesting.online/

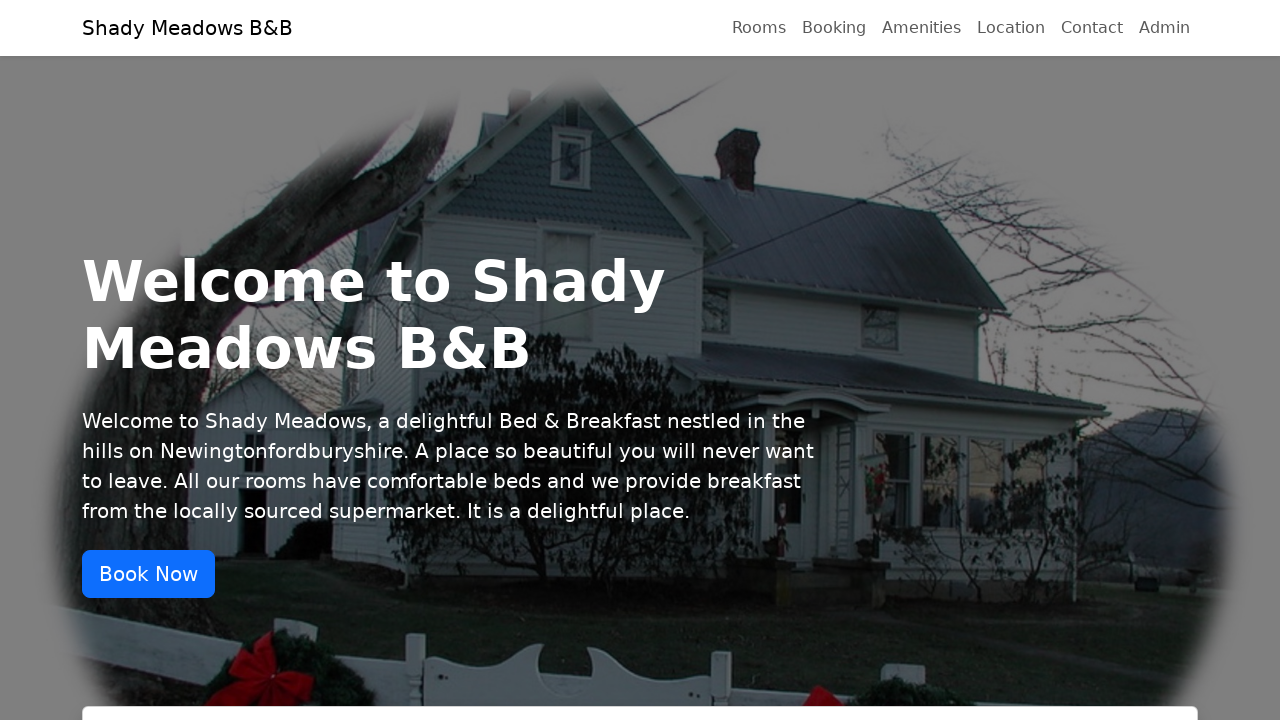

Filled name field with 'Test User' on #name
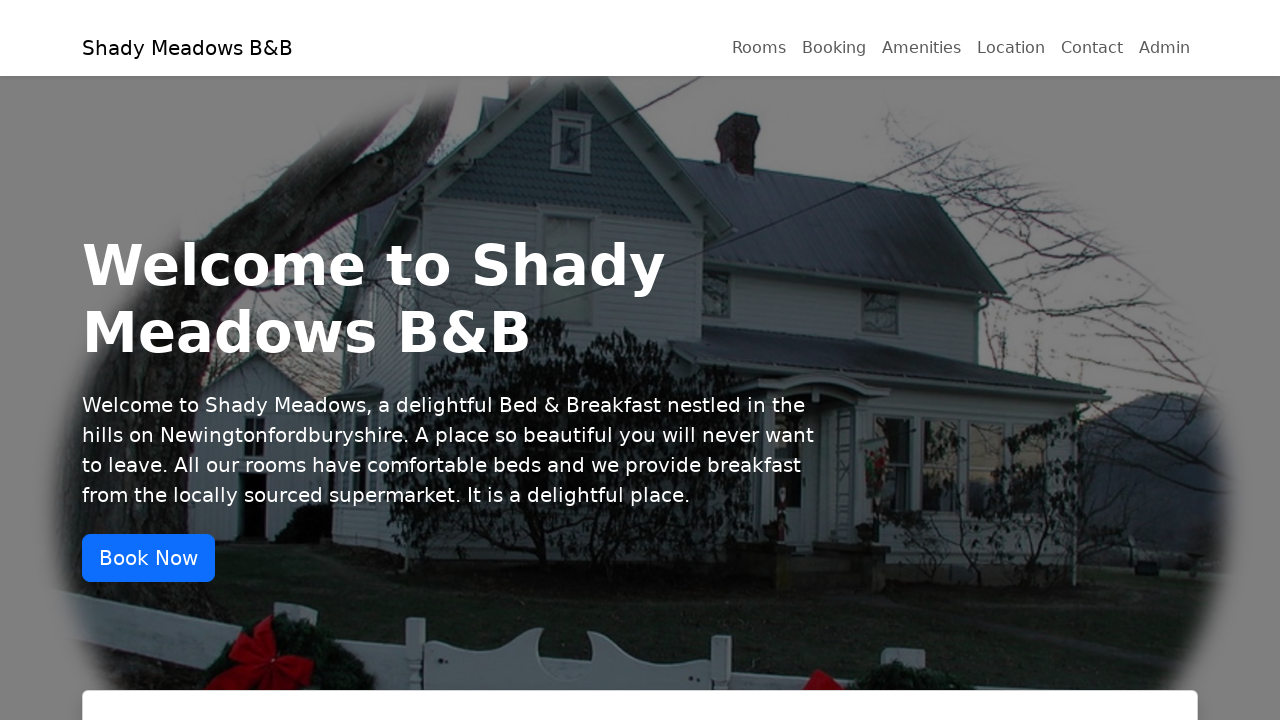

Filled email field with 'test@example.com' on #email
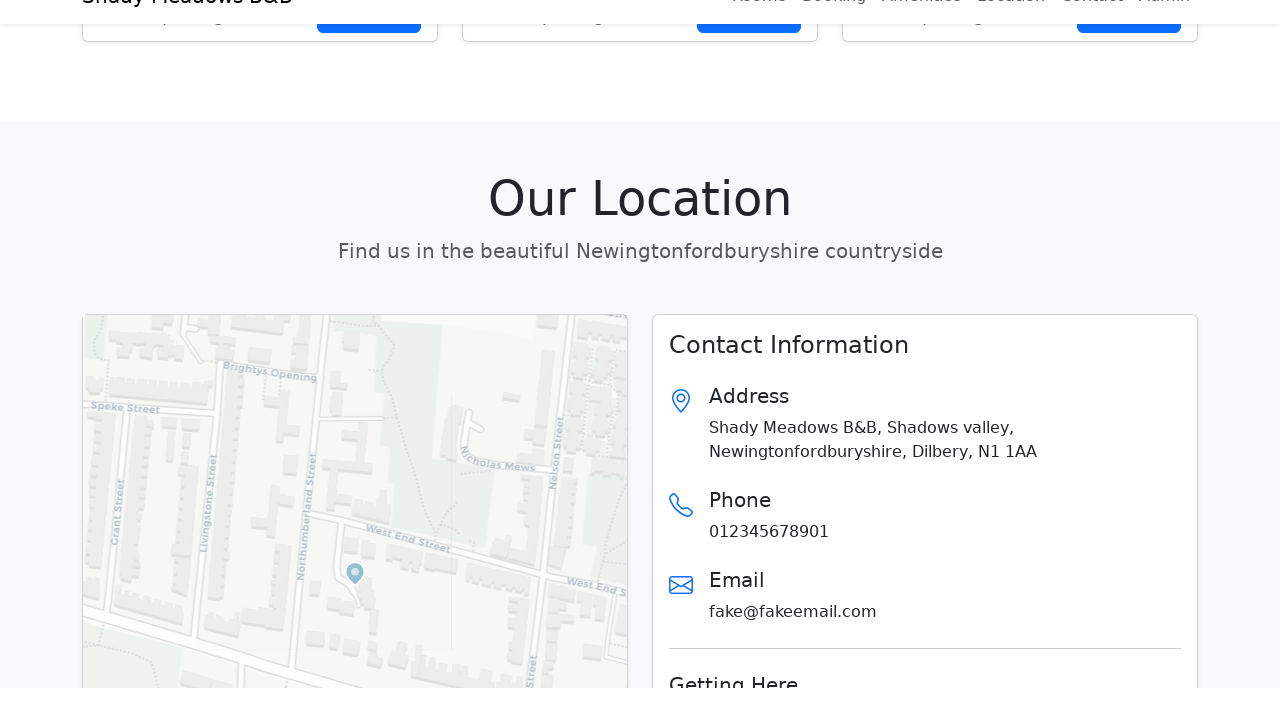

Filled phone field with '1234567890123' on #phone
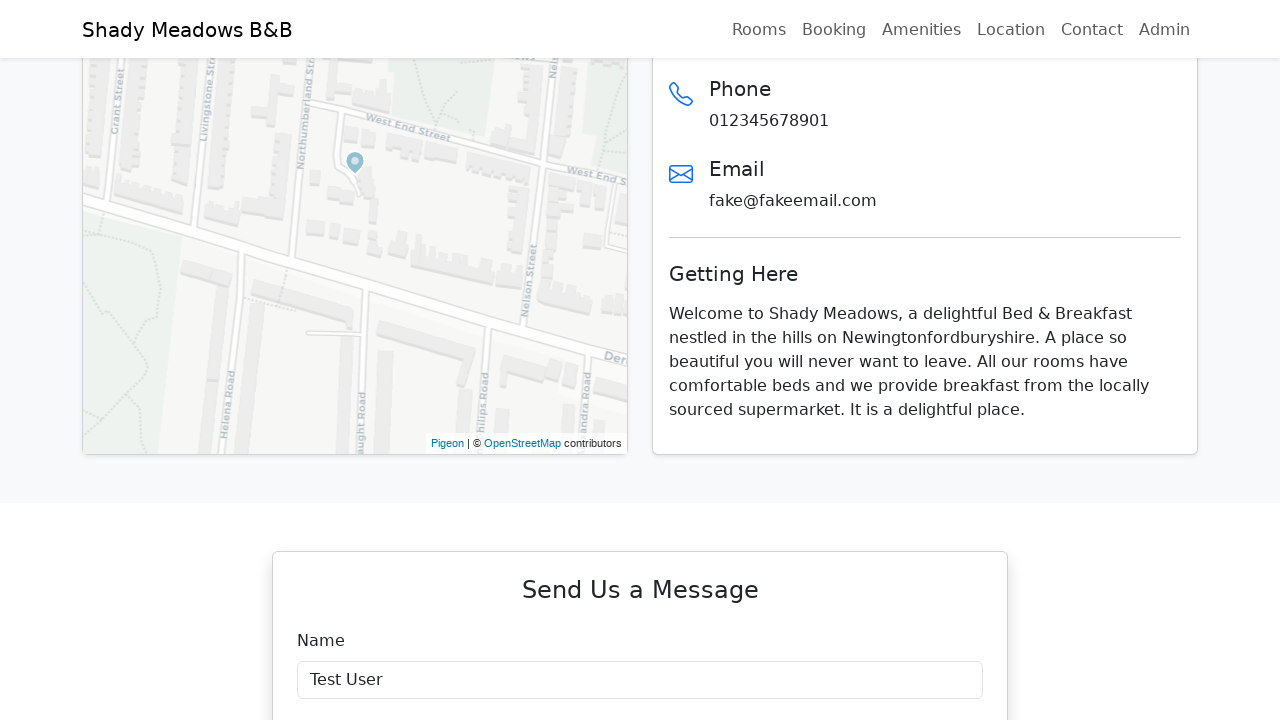

Filled subject field with 'Test subject' on #subject
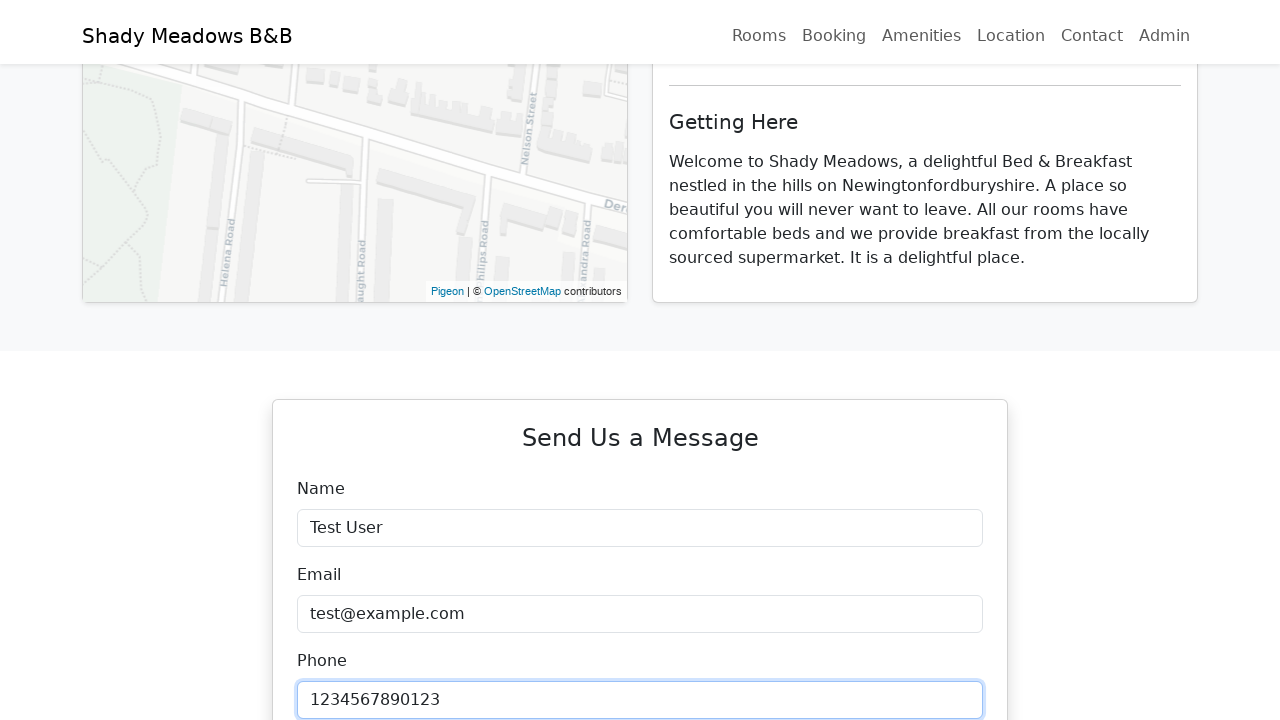

Filled description field with test message on #description
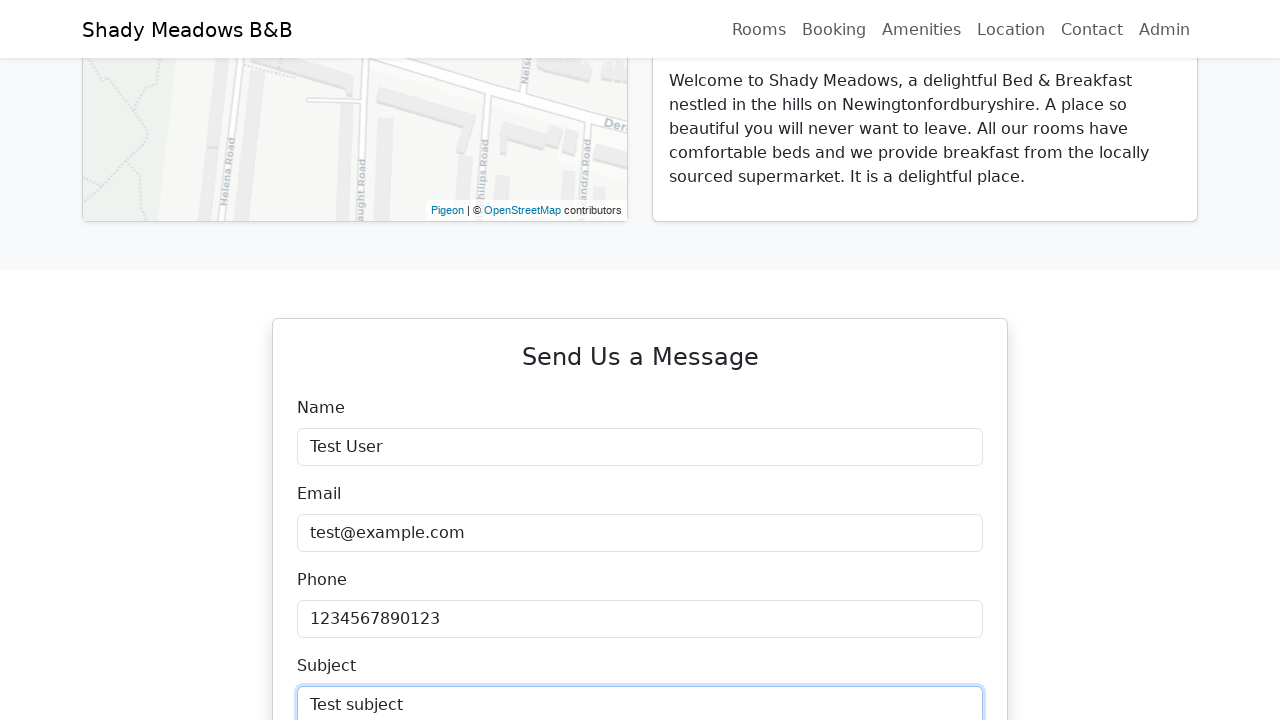

Clicked Submit button to send contact form at (640, 361) on button:has-text('Submit')
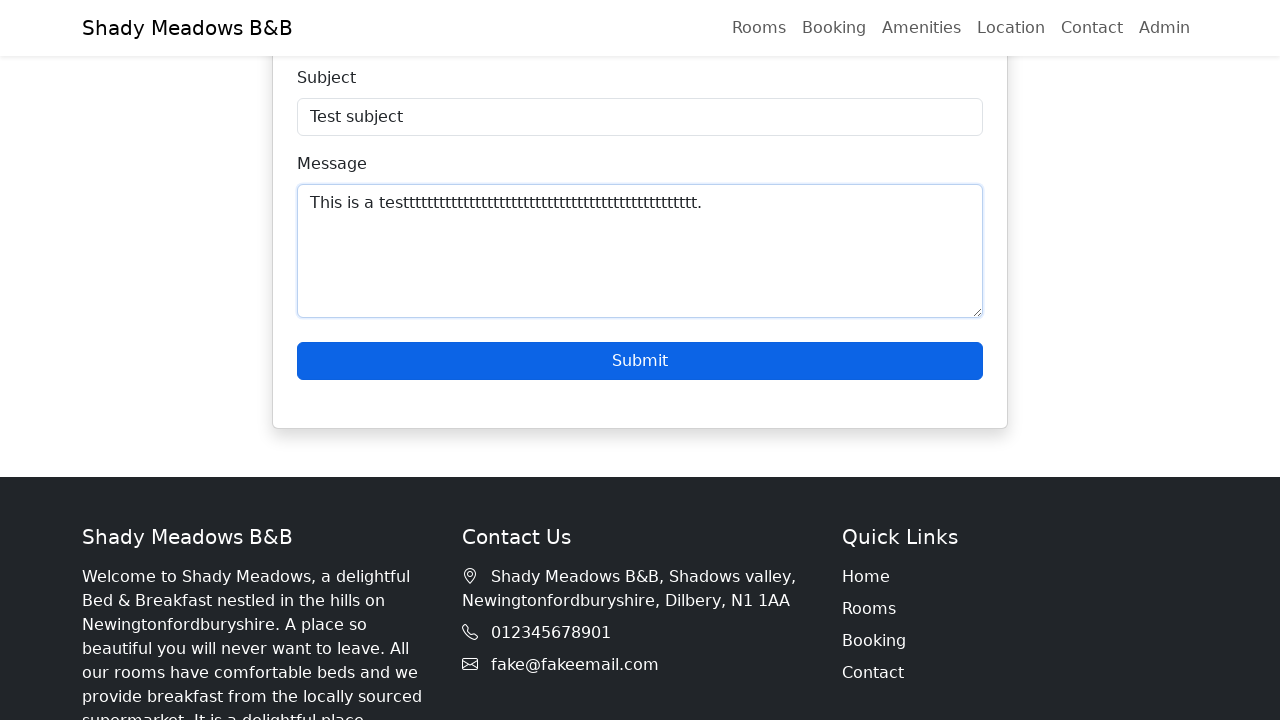

Success message 'Thanks for getting in touch' appeared
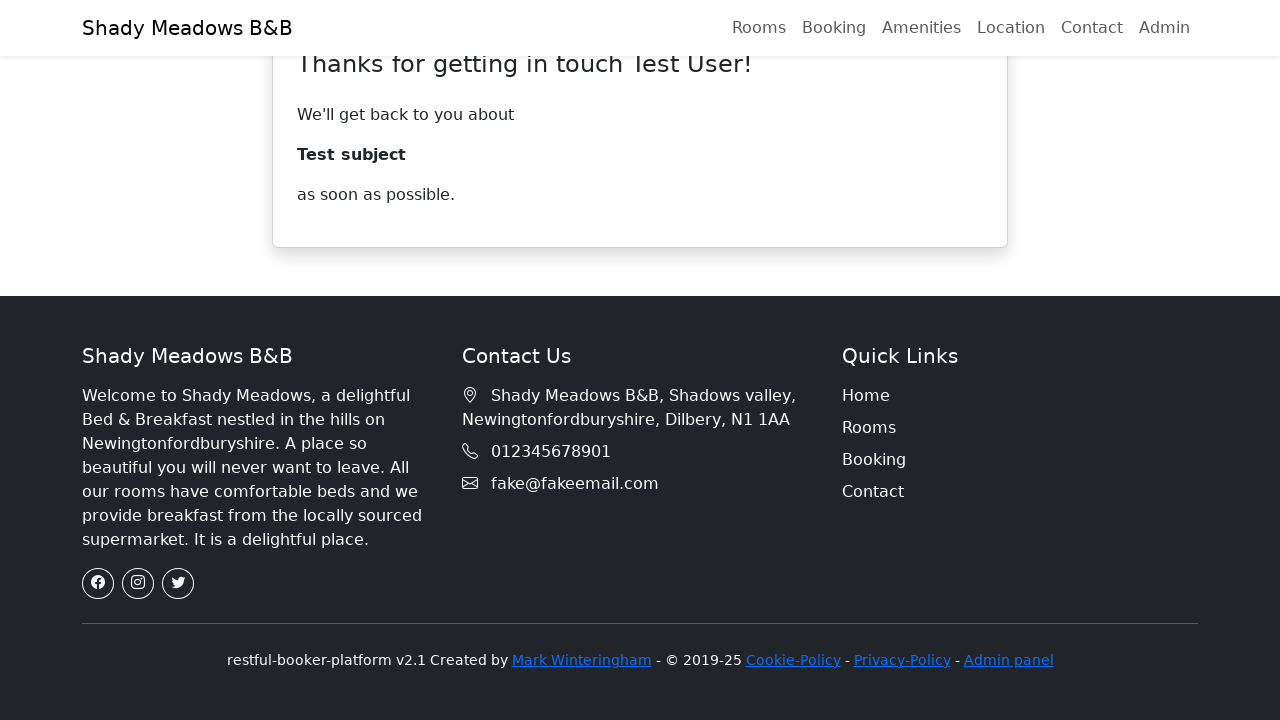

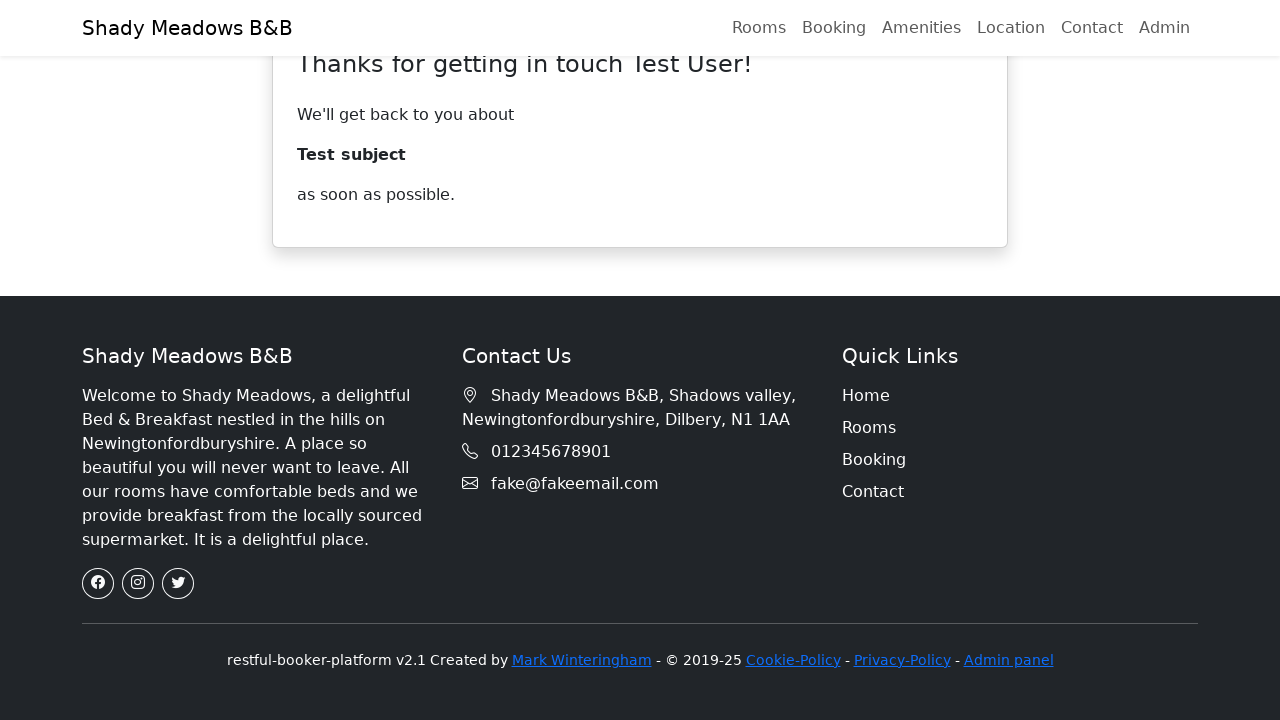